Tests file download functionality by clicking on download links from index 4 to 7

Starting URL: https://the-internet.herokuapp.com/download

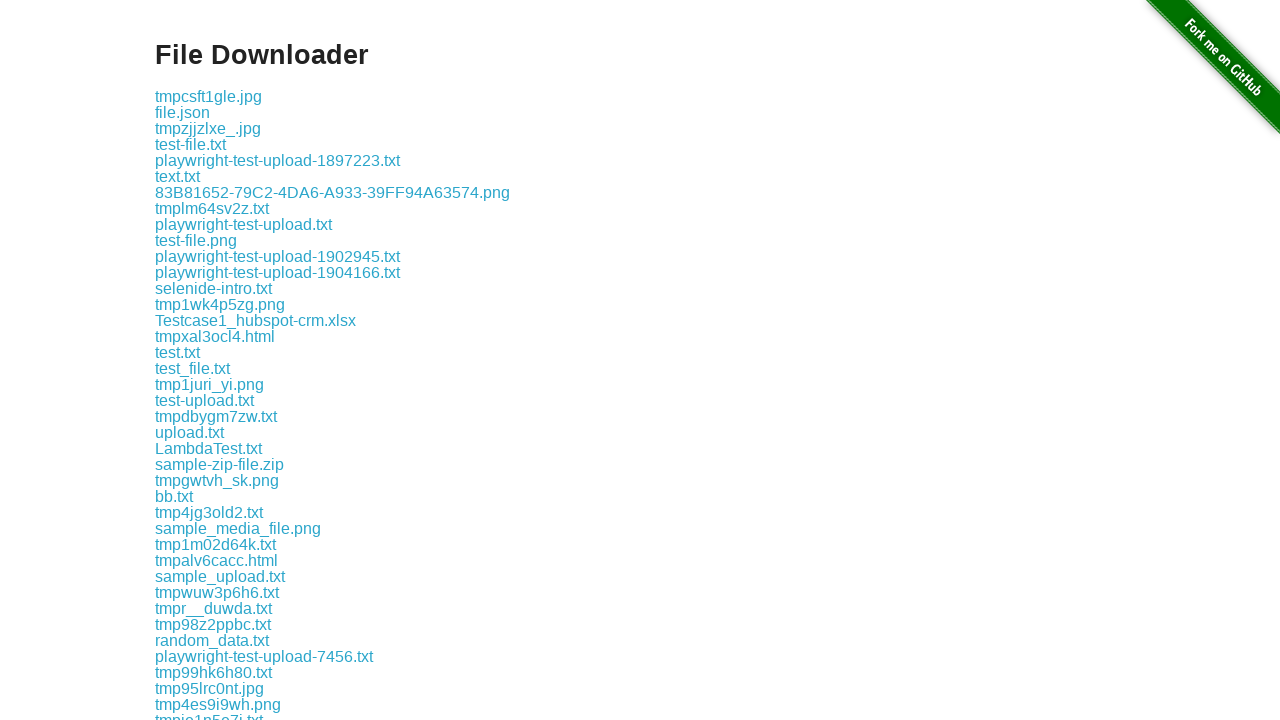

Navigated to file download page
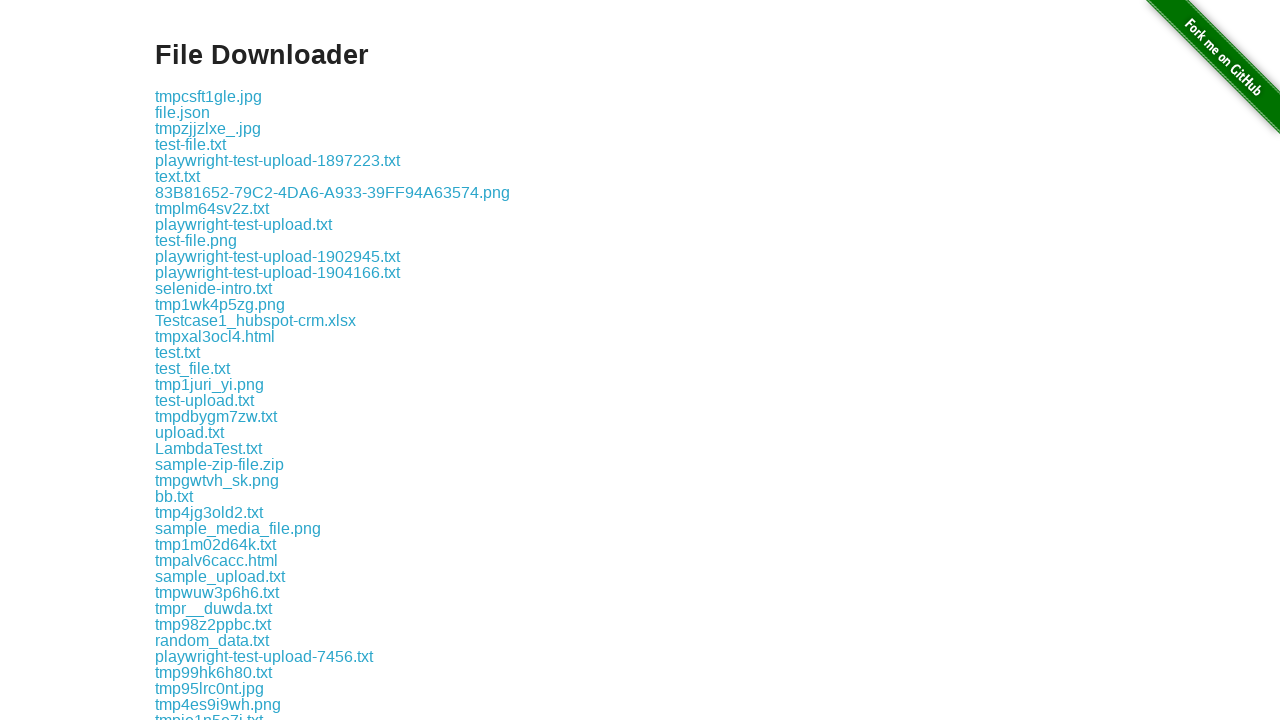

Retrieved all download links from the page
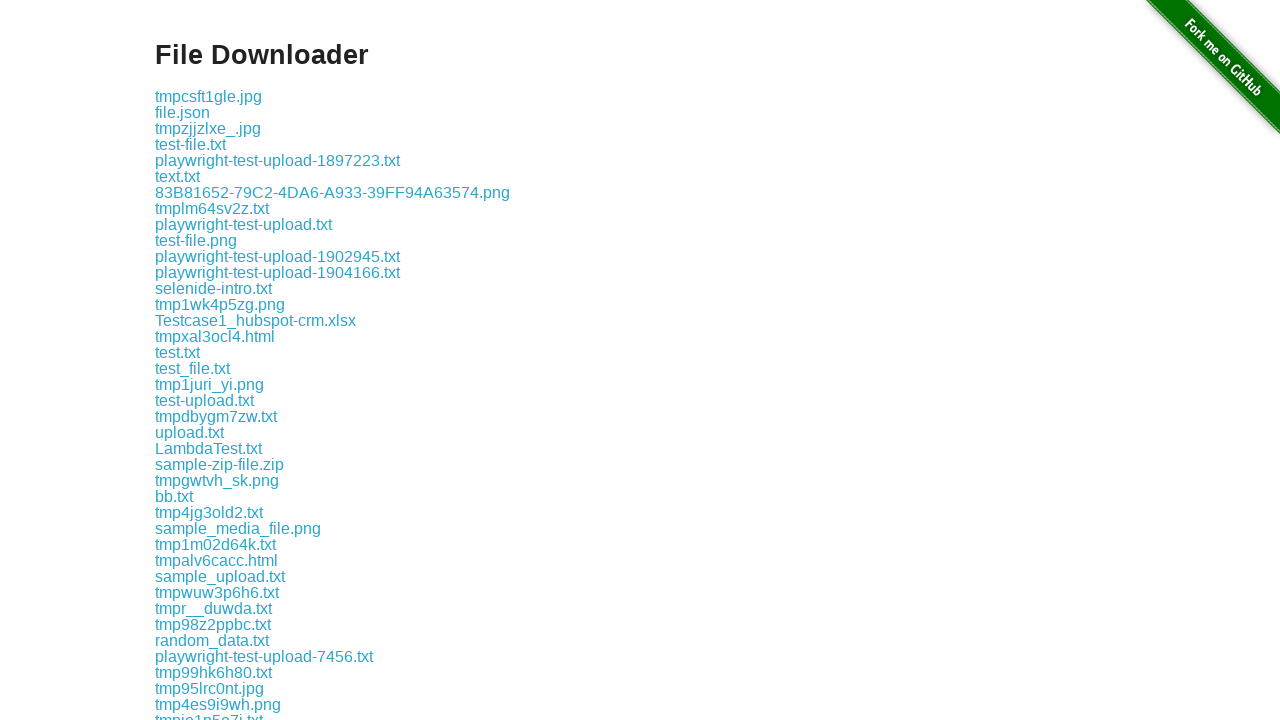

Clicked download link at index 4 at (190, 144) on a >> nth=4
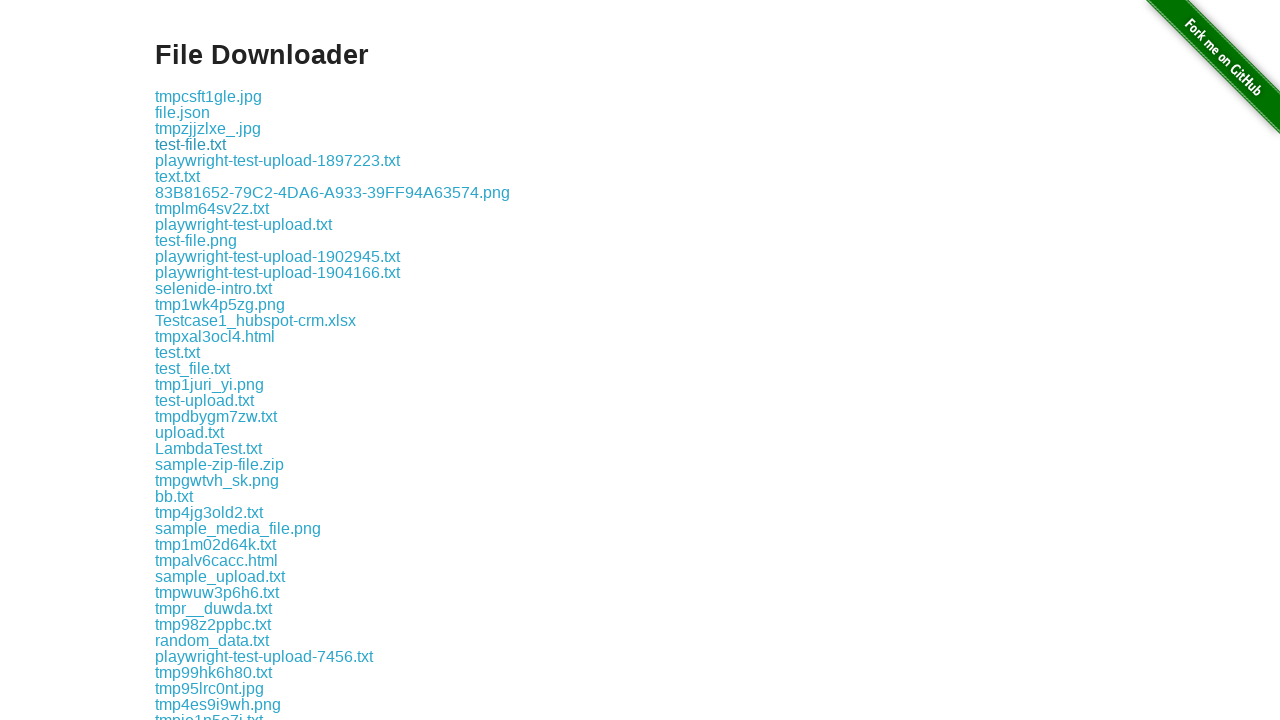

Waited 1 second after downloading file 4
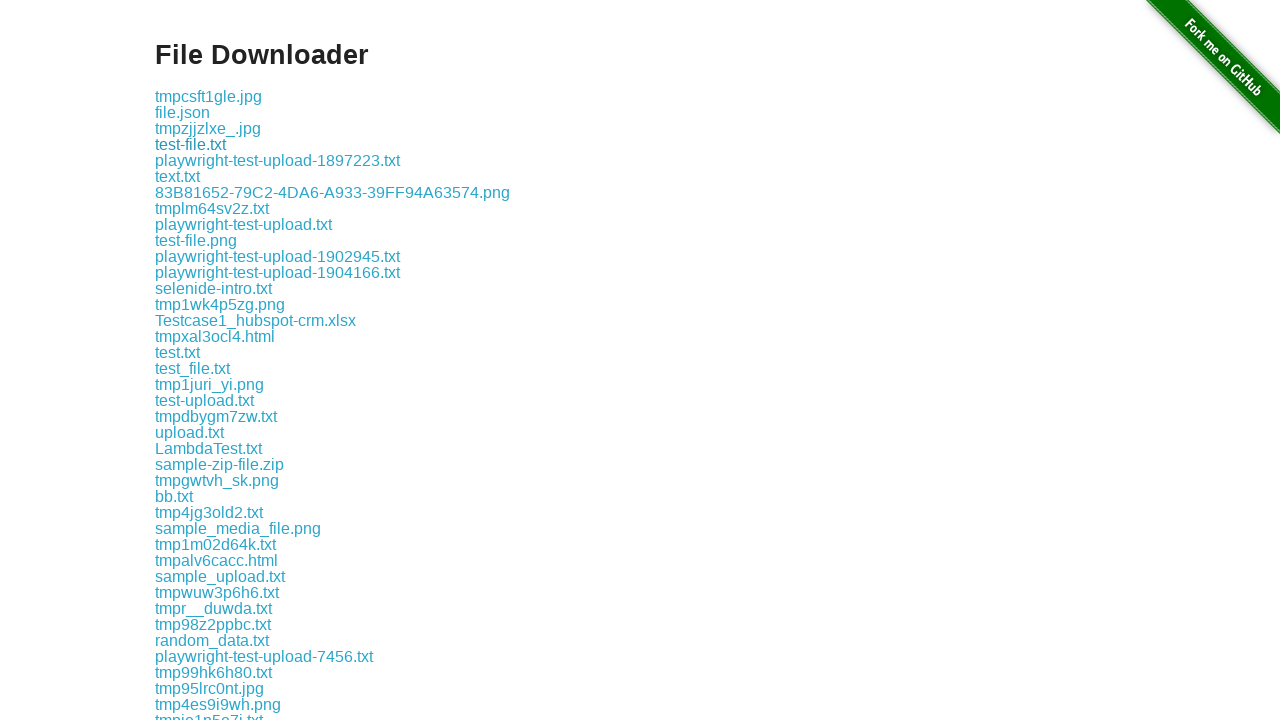

Clicked download link at index 5 at (278, 160) on a >> nth=5
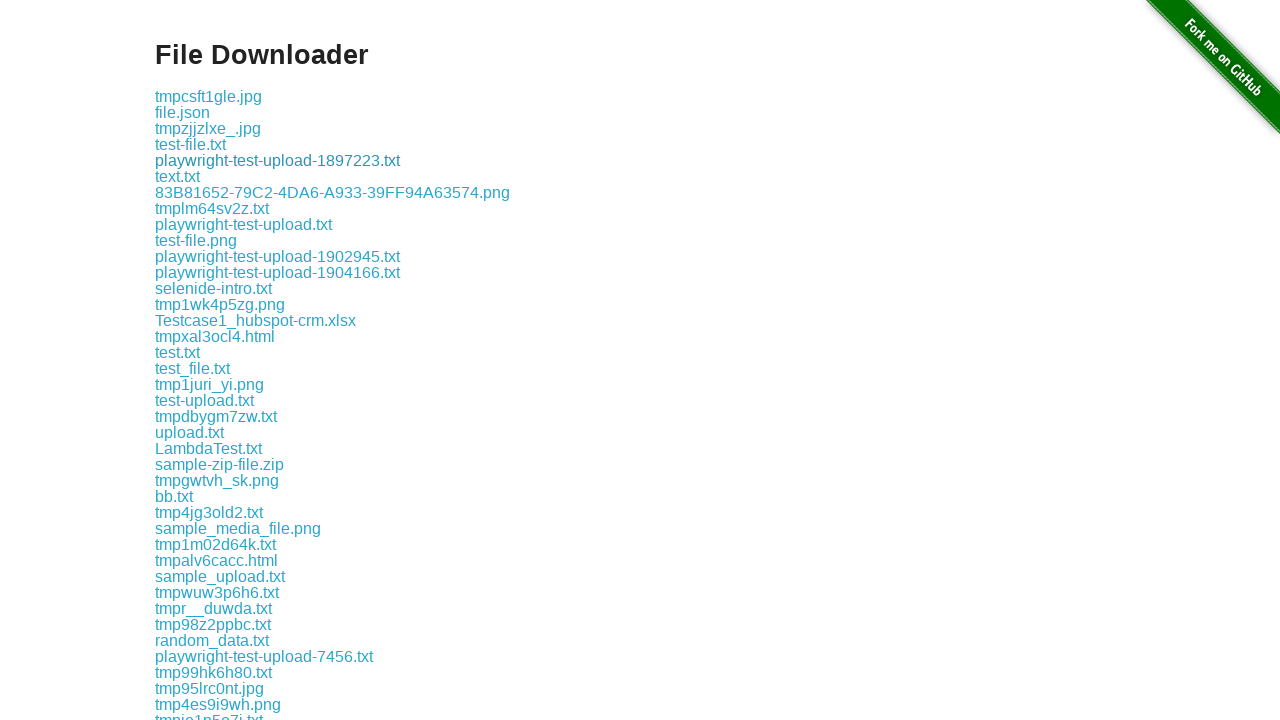

Waited 1 second after downloading file 5
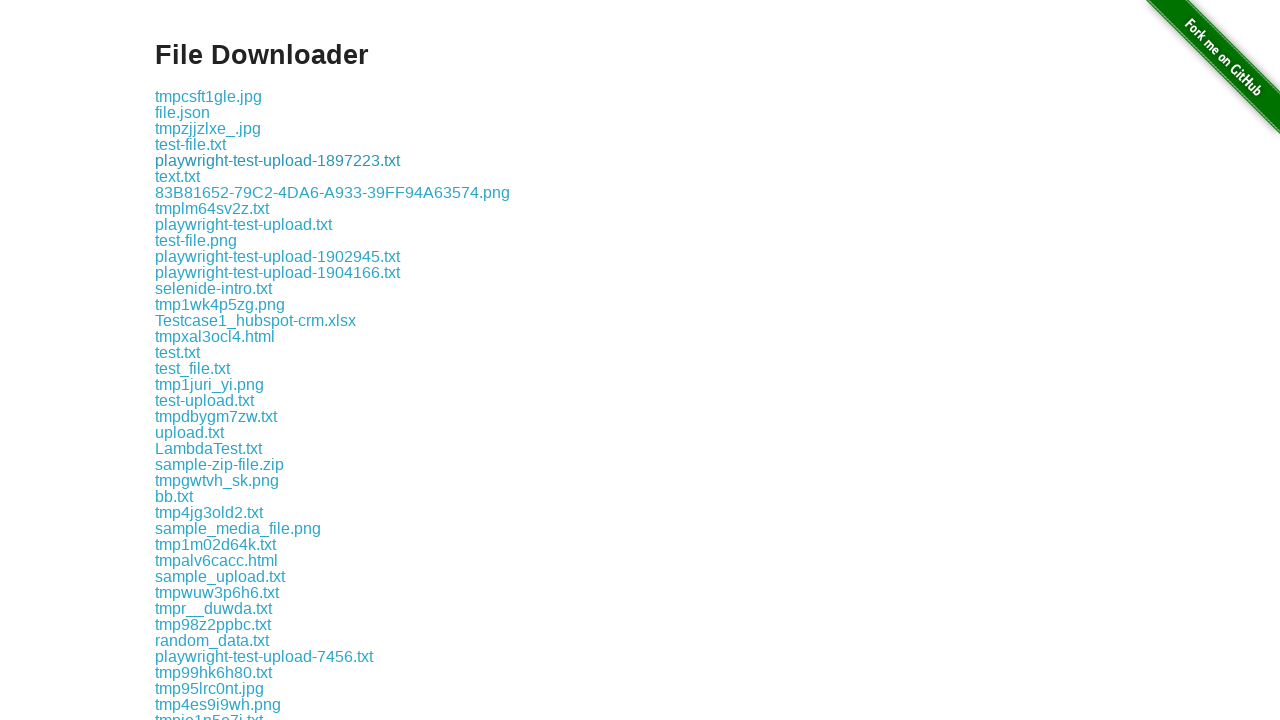

Clicked download link at index 6 at (178, 176) on a >> nth=6
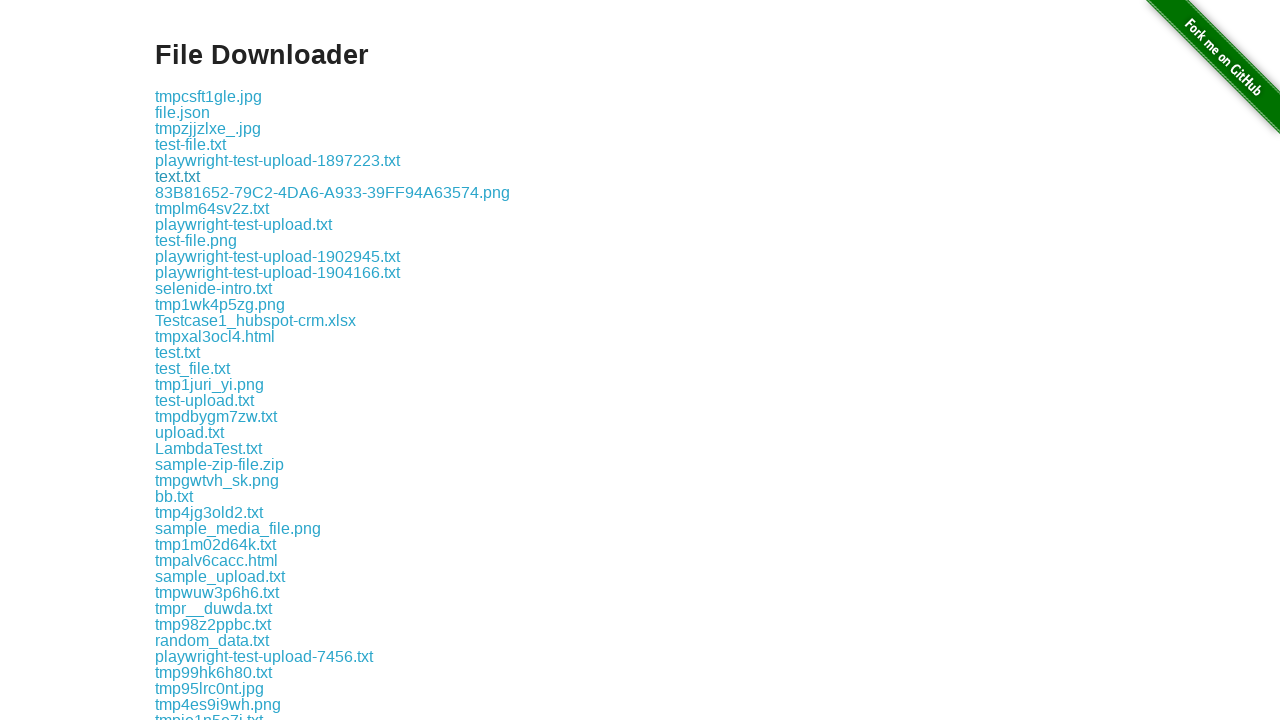

Waited 1 second after downloading file 6
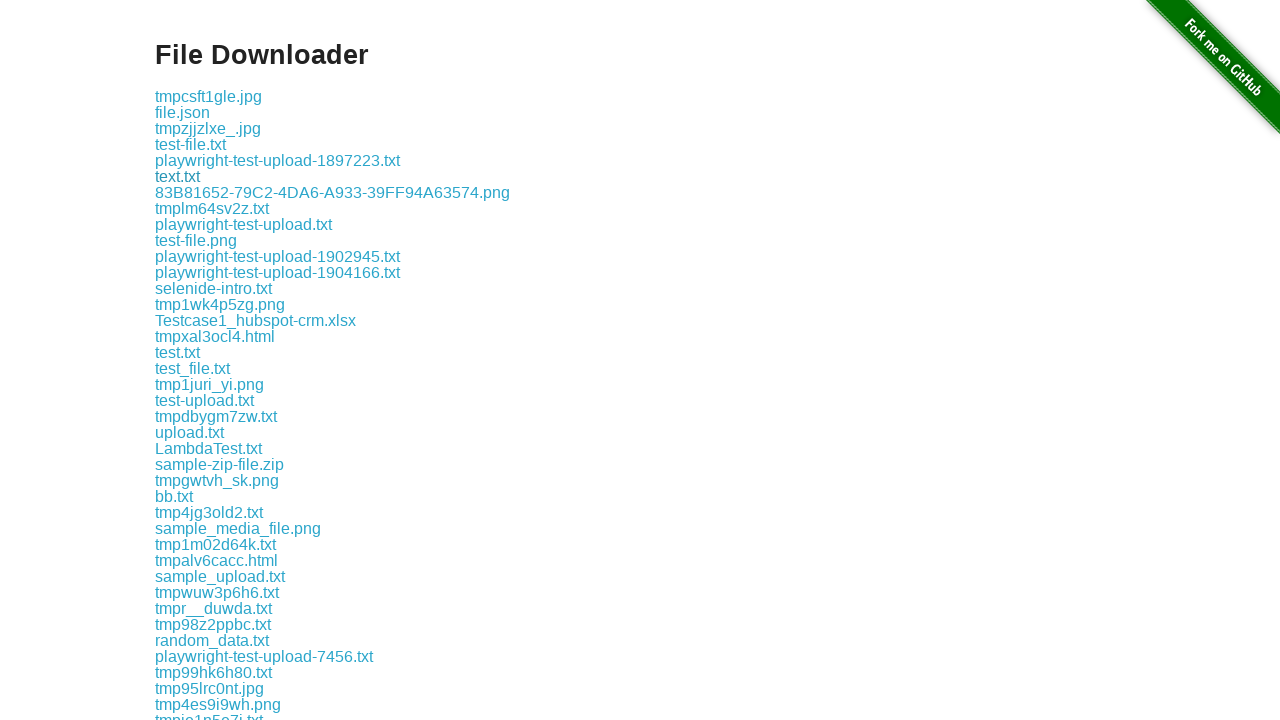

Clicked download link at index 7 at (332, 192) on a >> nth=7
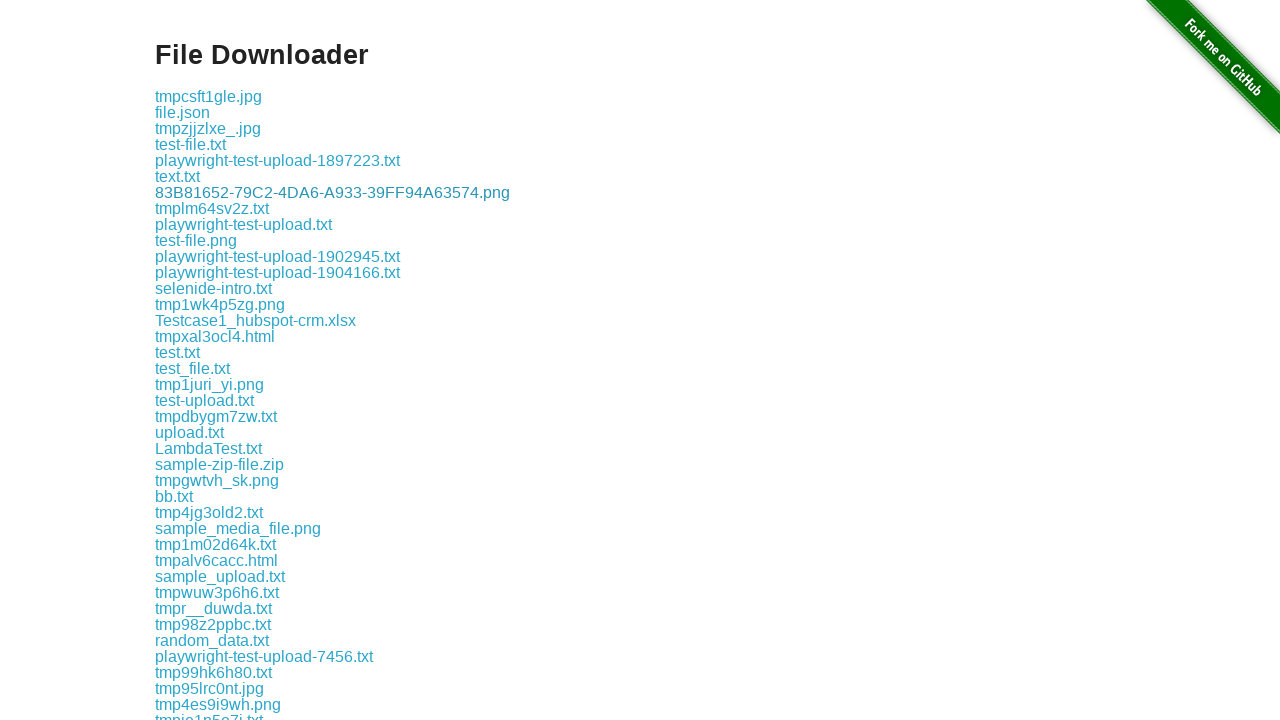

Waited 1 second after downloading file 7
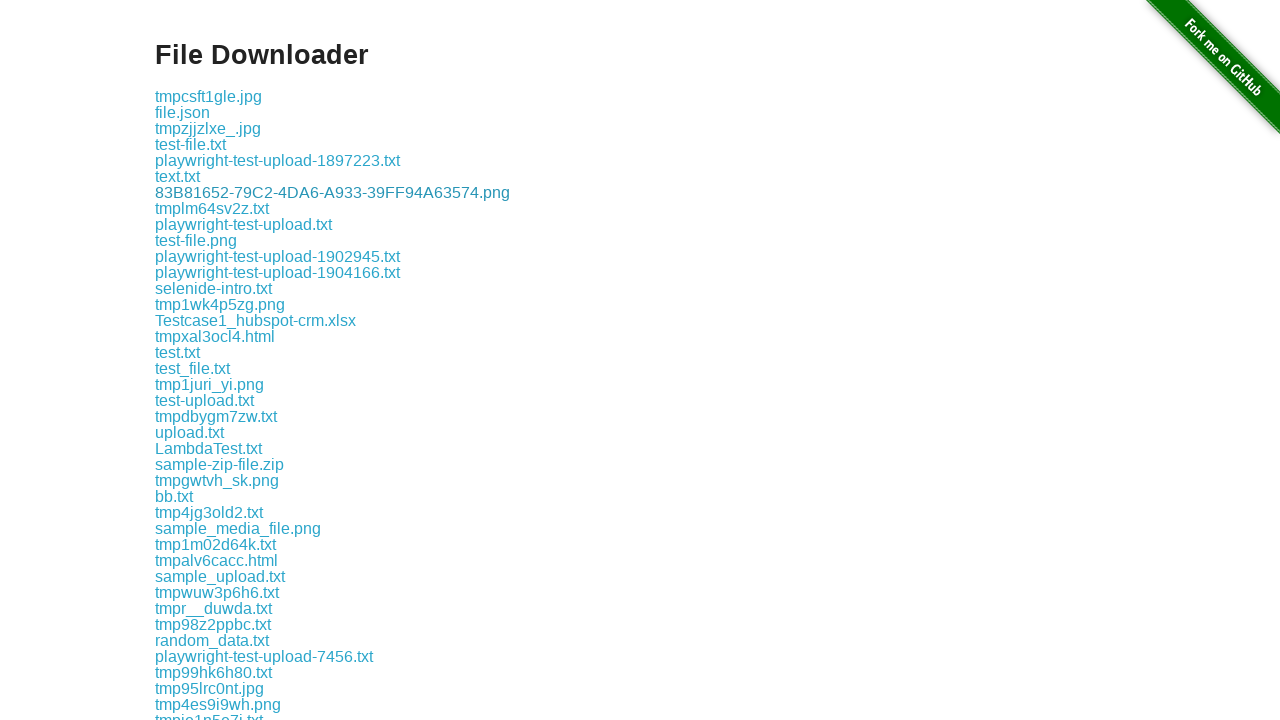

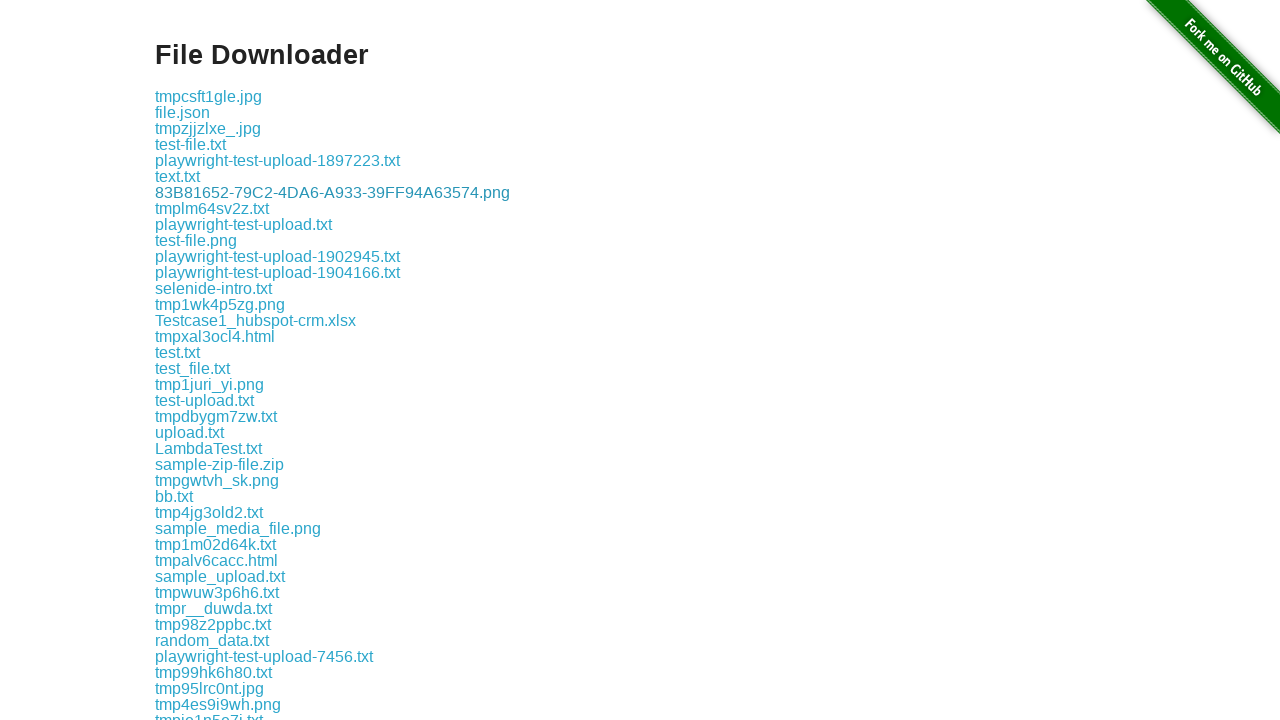